Tests JavaScript alert functionality by triggering a confirm dialog, dismissing it with Cancel button, and verifying the result message

Starting URL: https://testcenter.techproeducation.com/index.php?page=javascript-alerts

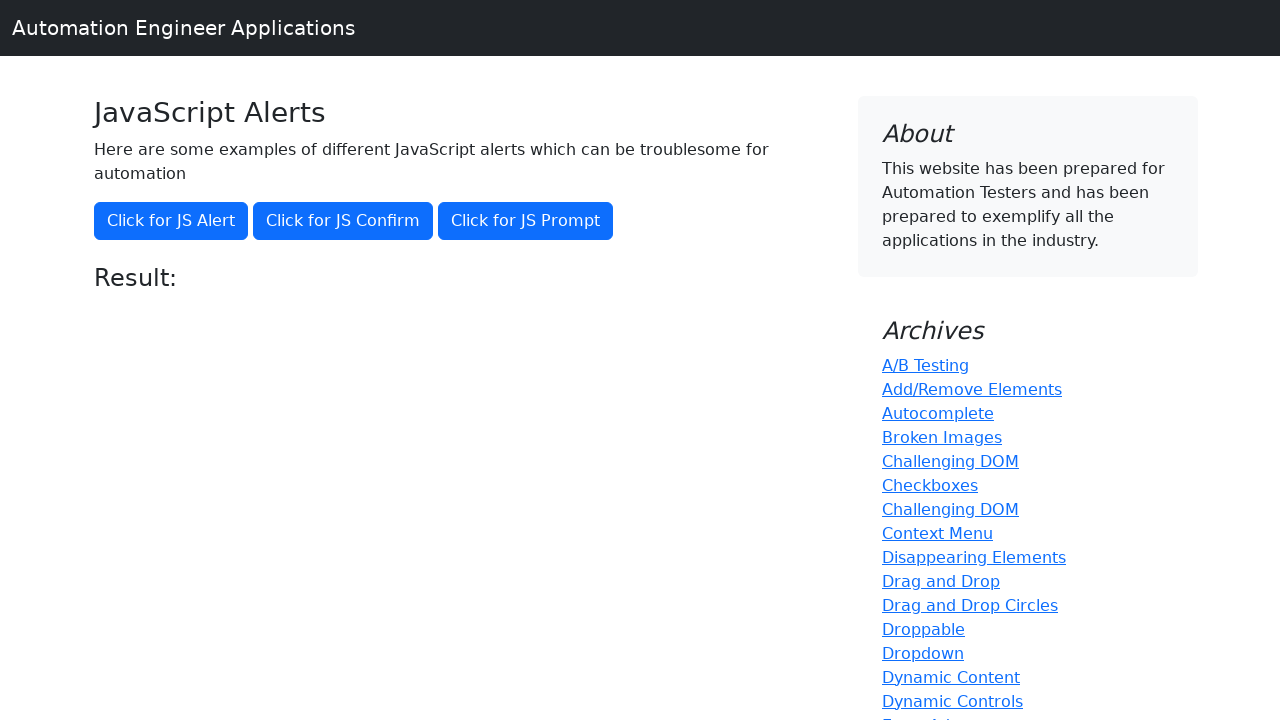

Clicked button to trigger confirm dialog at (343, 221) on xpath=//button[@onclick='jsConfirm()']
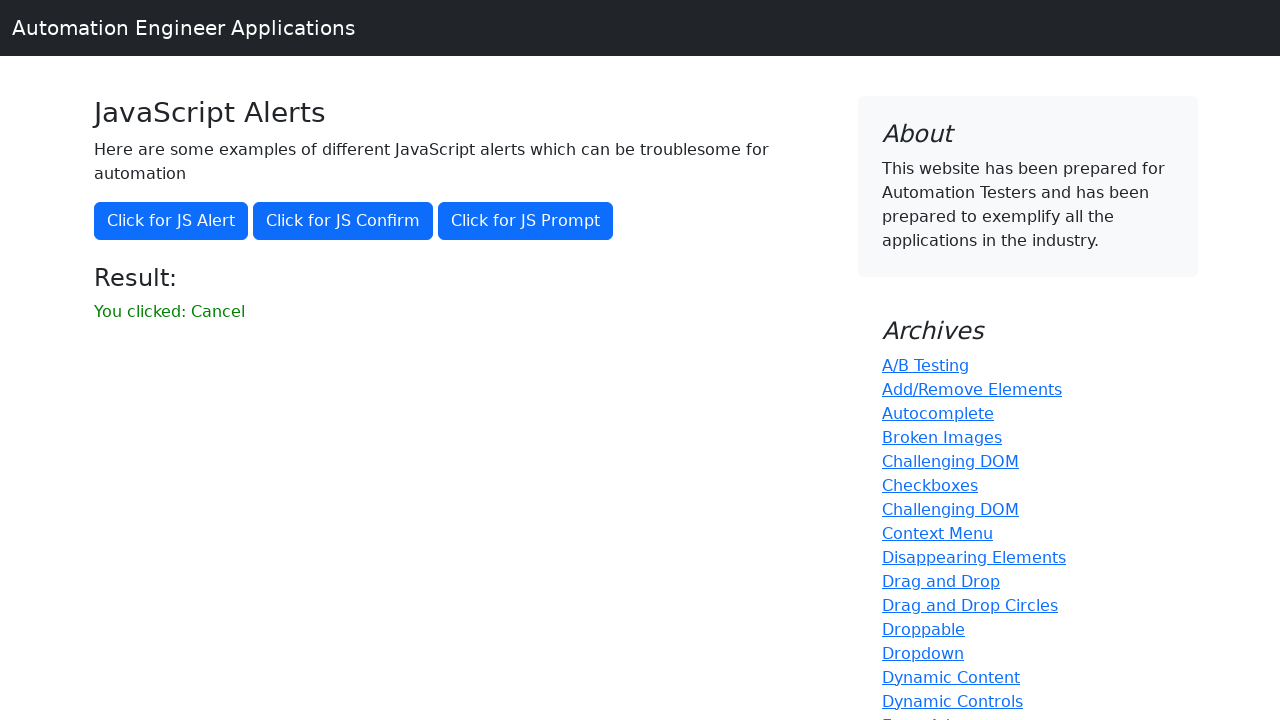

Set up dialog handler to dismiss with Cancel
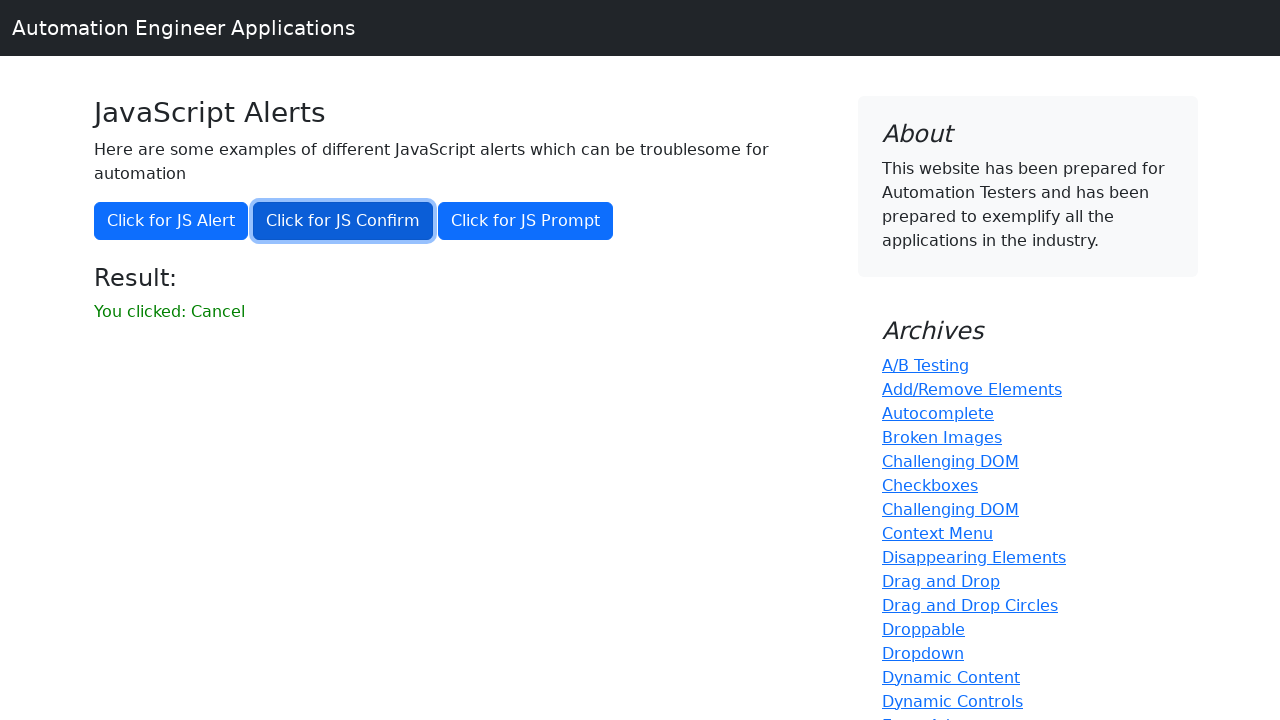

Clicked button to trigger confirm dialog again at (343, 221) on xpath=//button[@onclick='jsConfirm()']
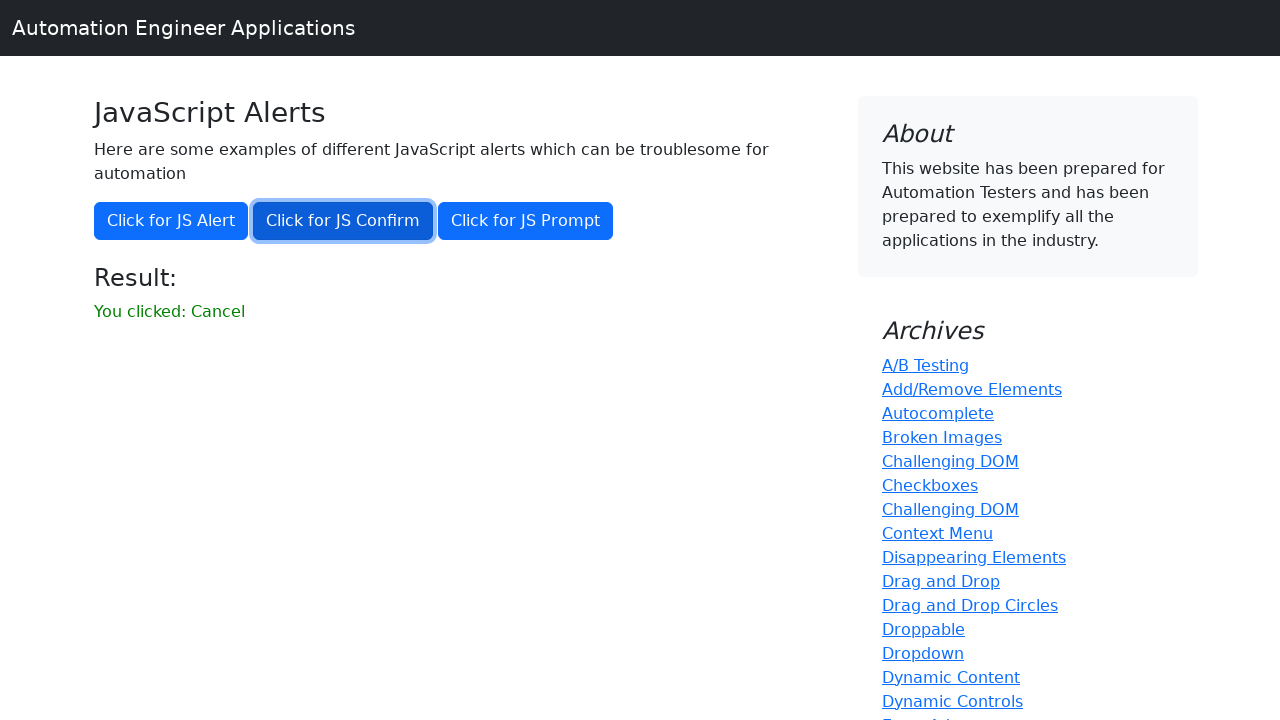

Result message element loaded
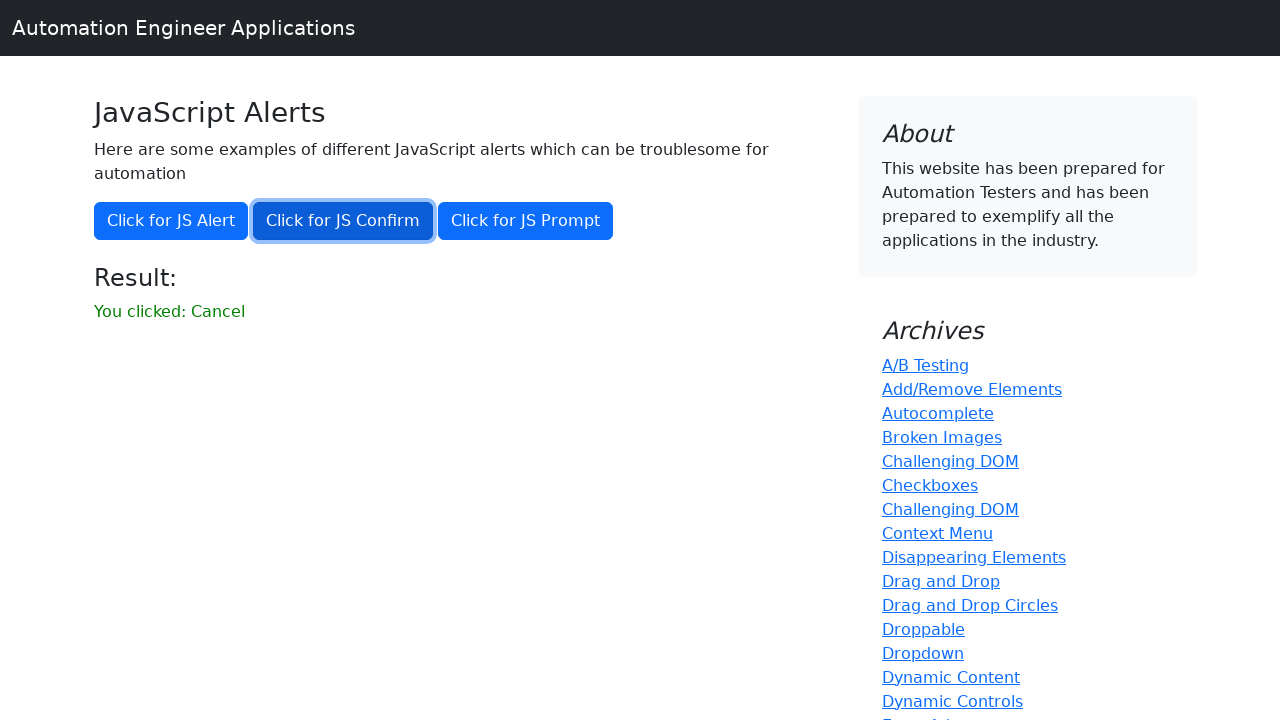

Retrieved result text: 'You clicked: Cancel'
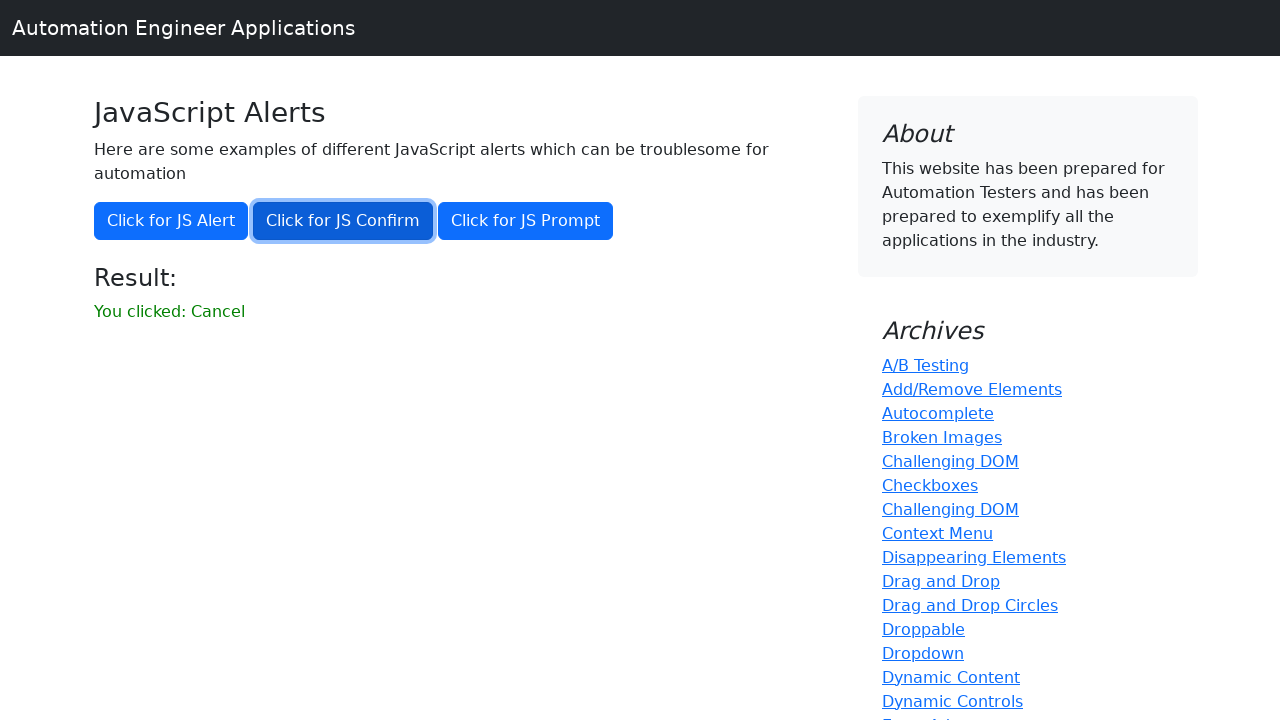

Verified result message displays 'You clicked: Cancel'
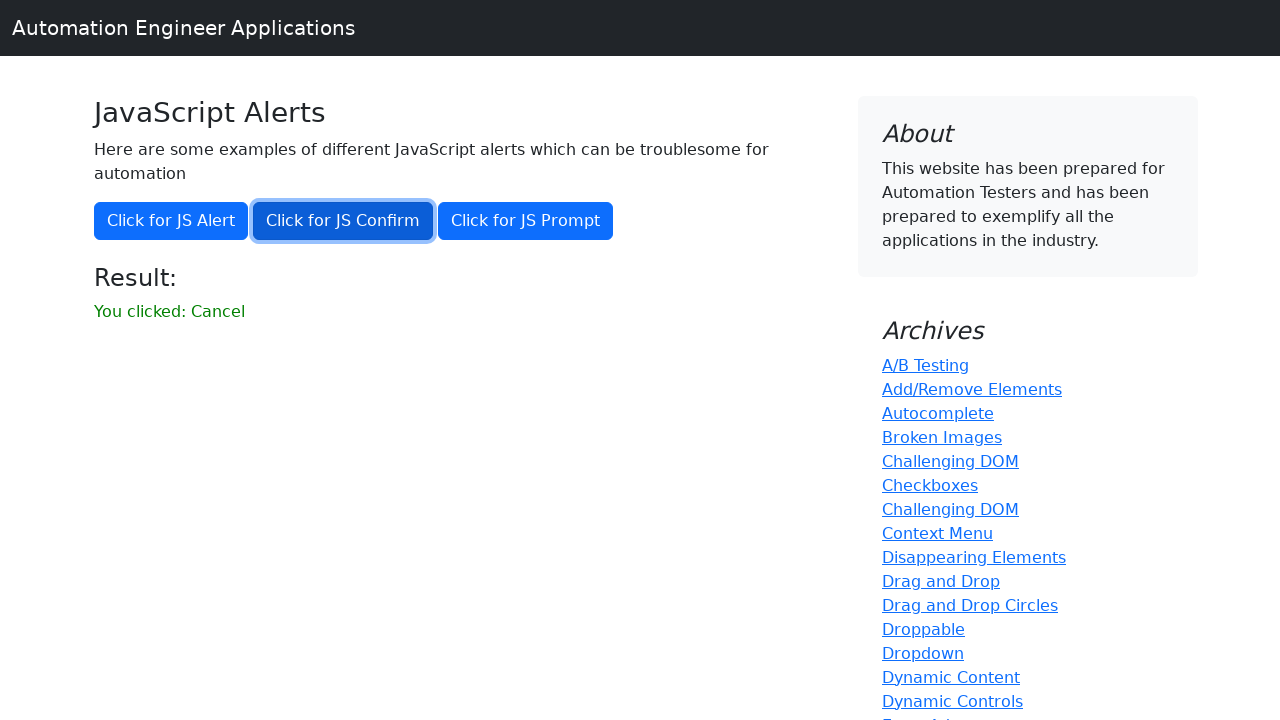

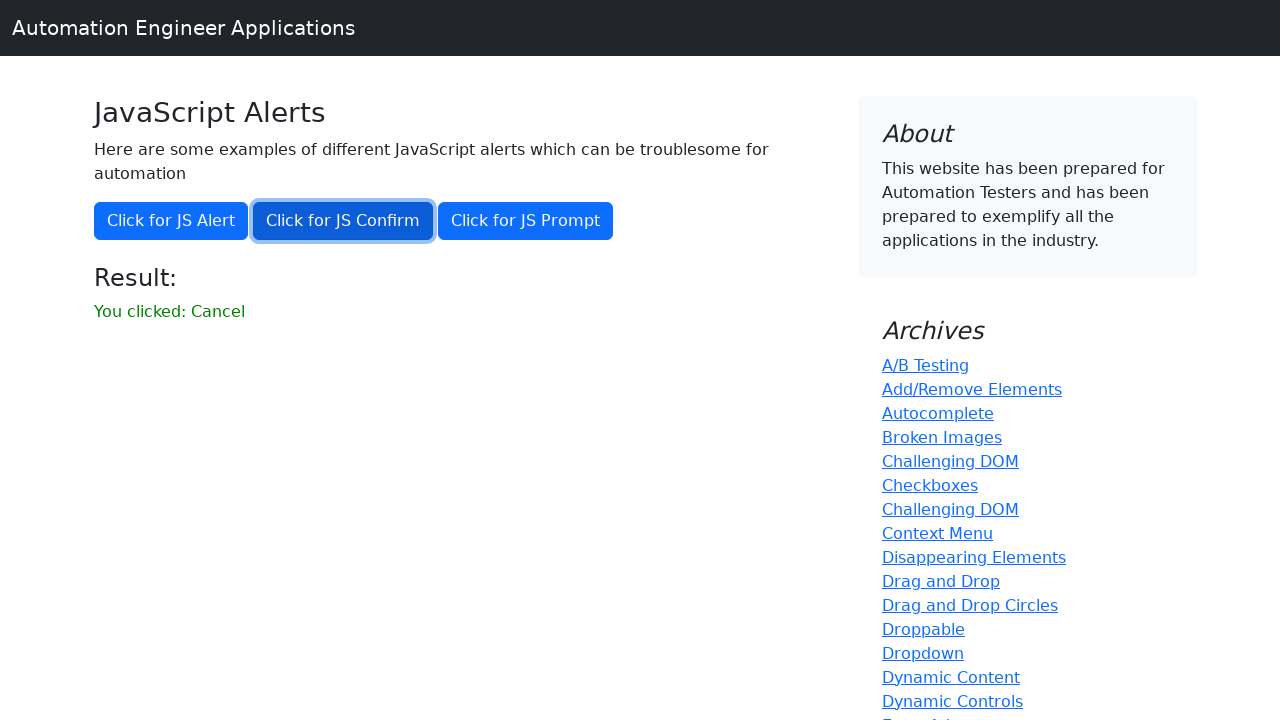